Tests right-click context menu and double-click actions on color palette and canvas

Starting URL: https://jspaint.app/

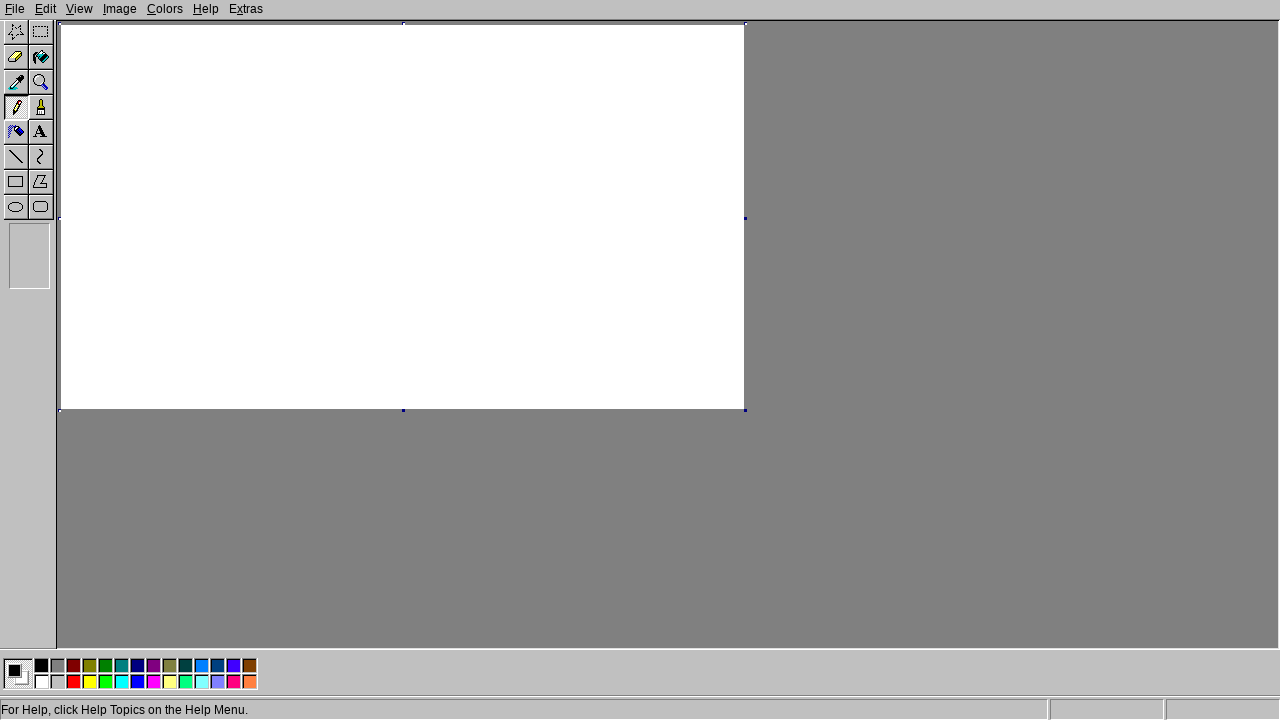

Navigated to jspaint.app
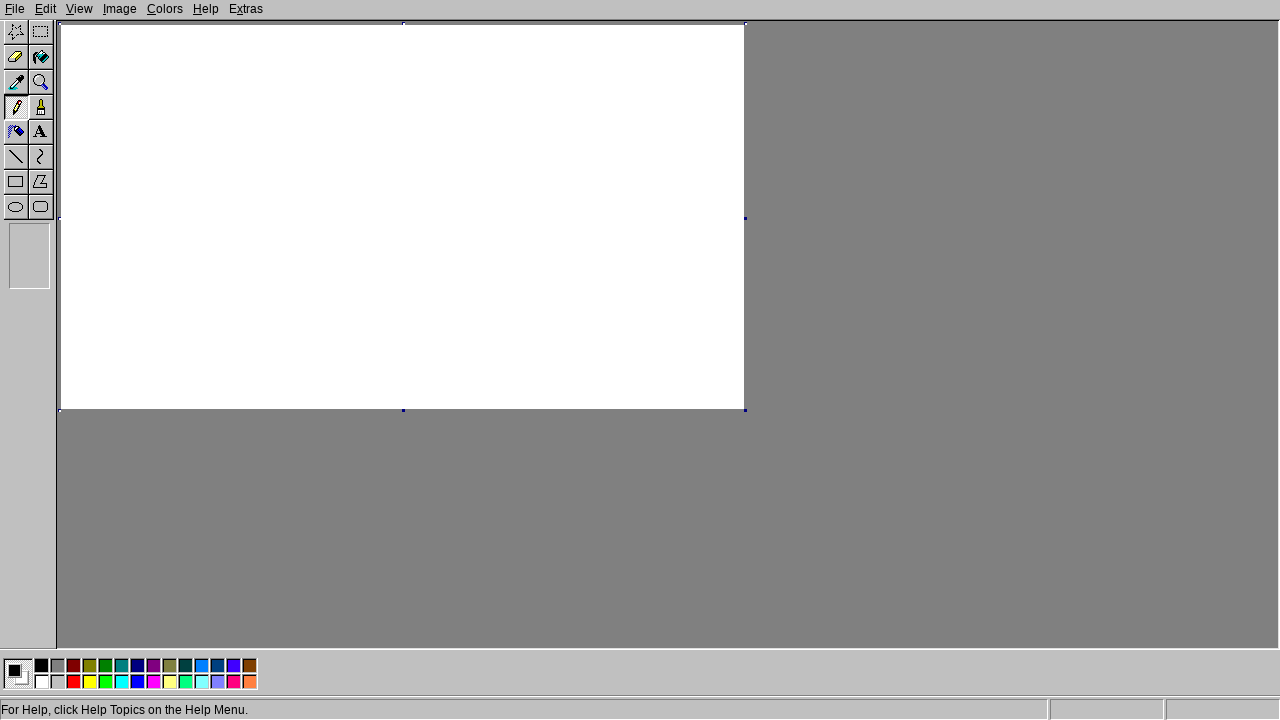

Right-clicked on red color in palette to open context menu at (74, 681) on div[data-color='rgb(255,0,0)']
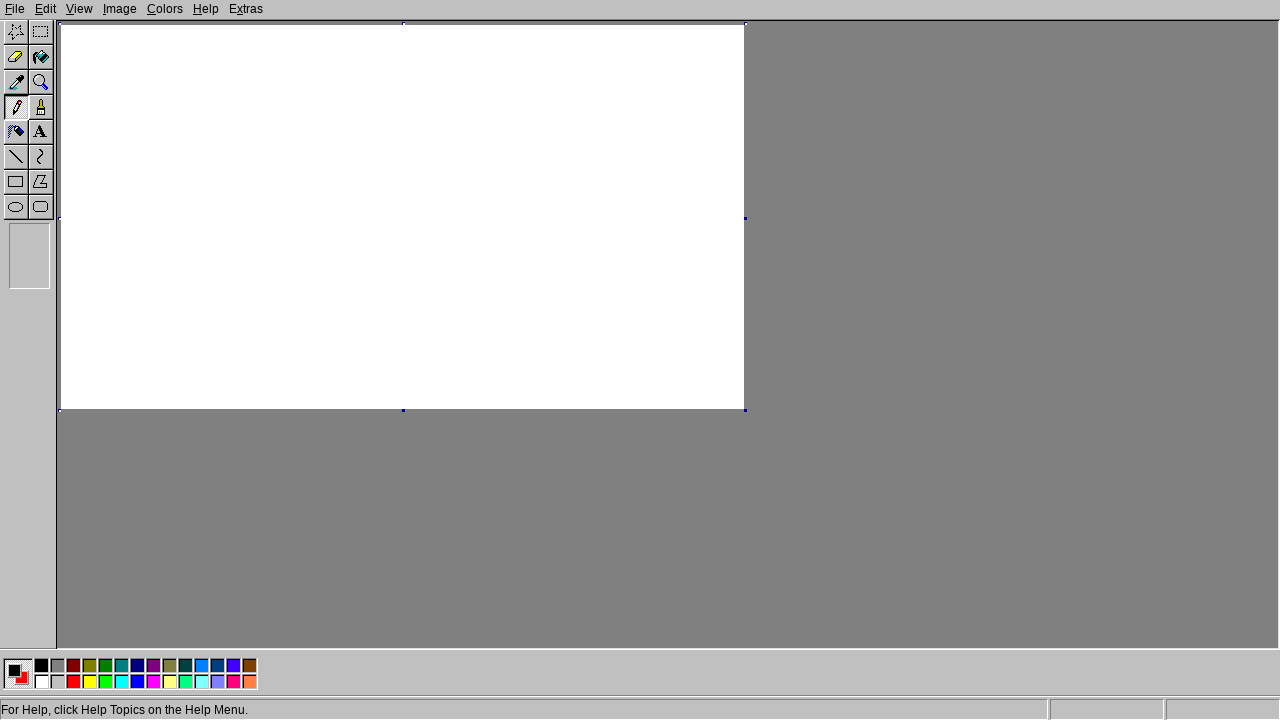

Right-clicked on canvas to open context menu at (402, 217) on .main-canvas
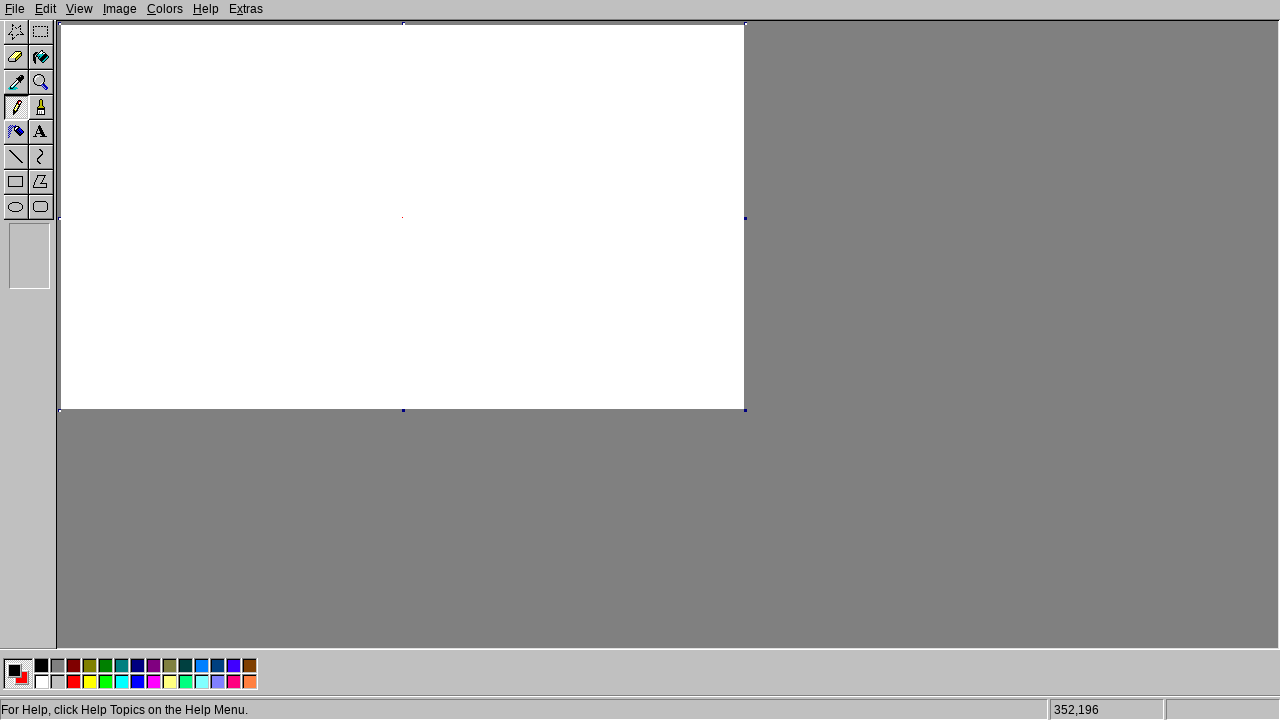

Double-clicked on canvas at (402, 217) on .main-canvas
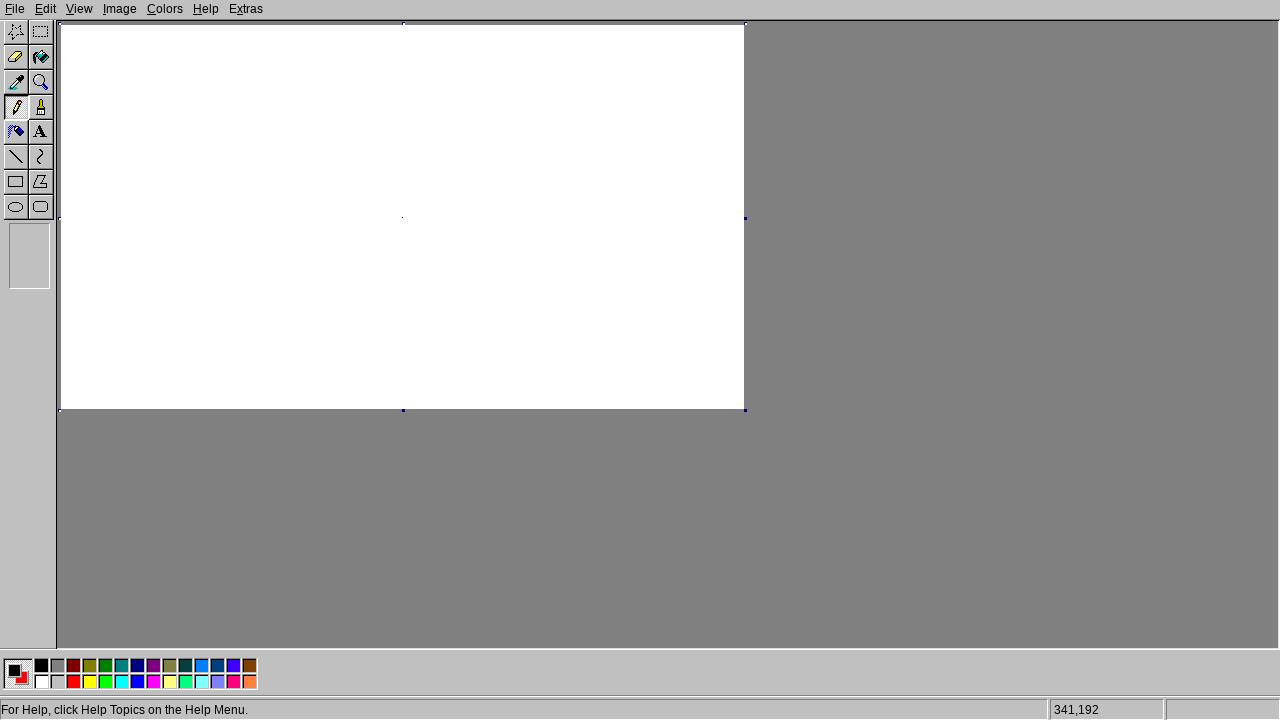

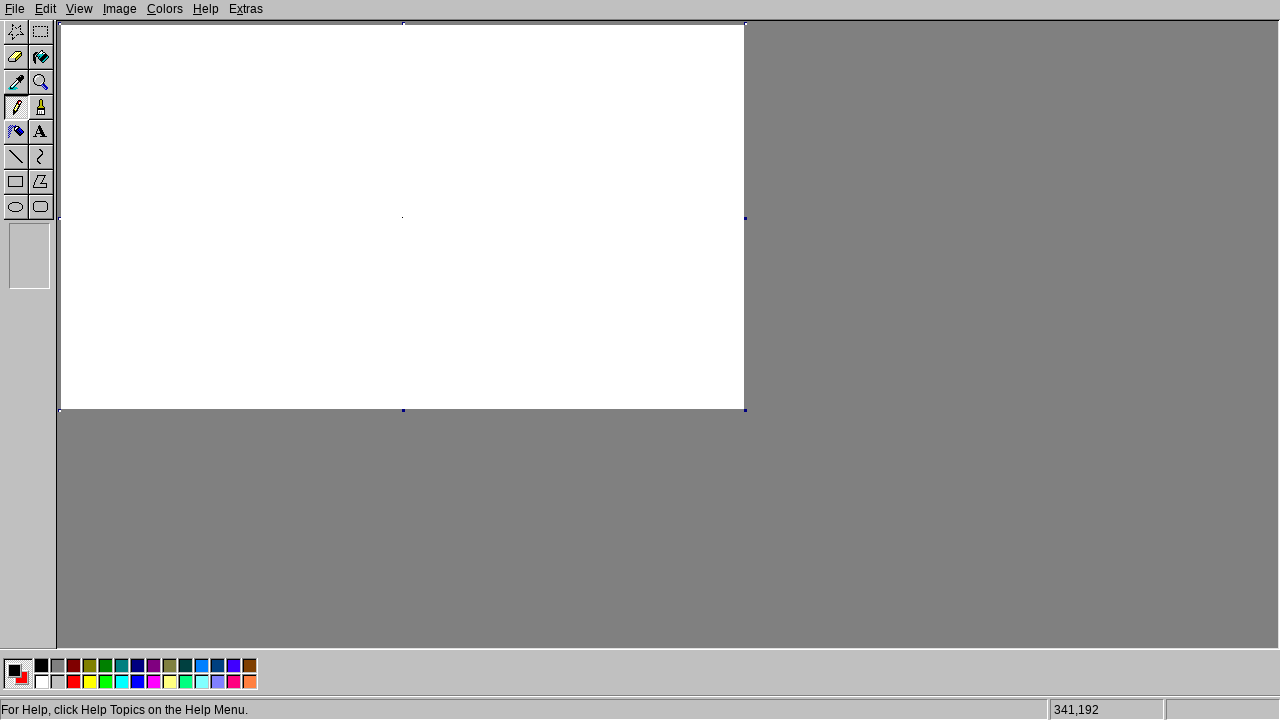